Tests an interactive challenge by reading button values, clicking countdown buttons, and selecting the correct soda option from a dropdown

Starting URL: https://daedalus.janniskaranikis.dev/challenges/3-mr-robot

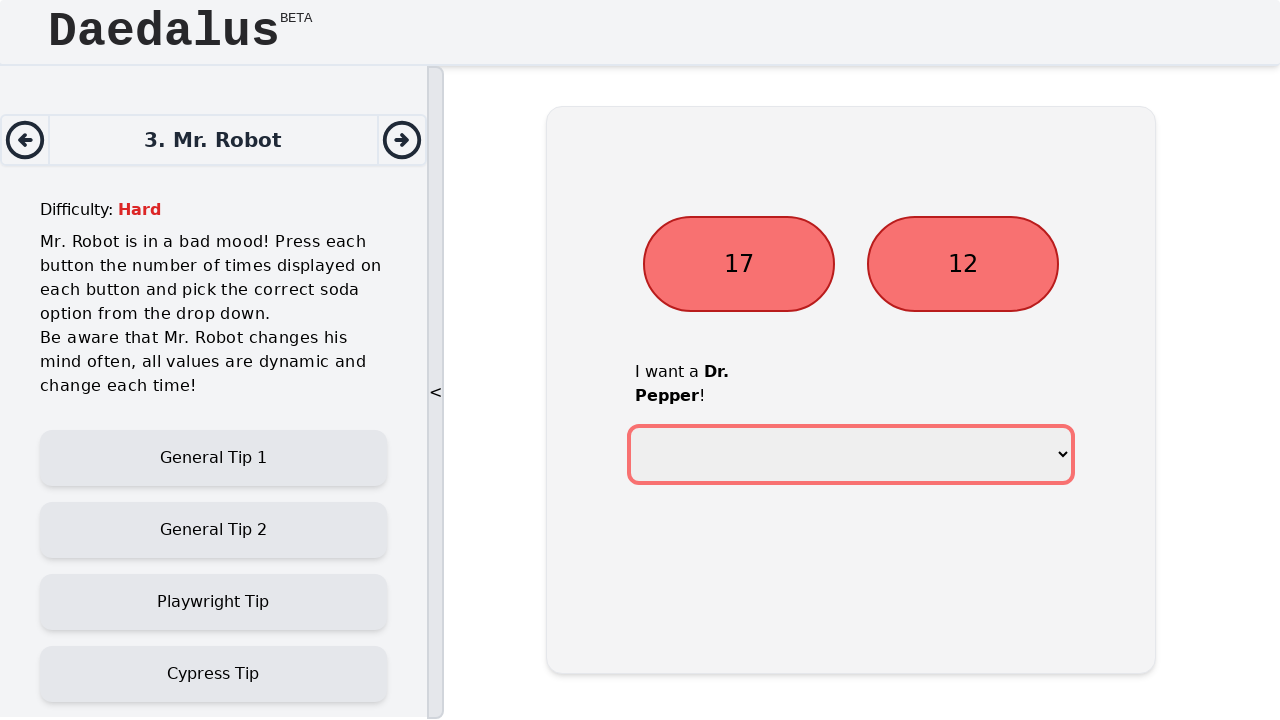

Retrieved button values from the page
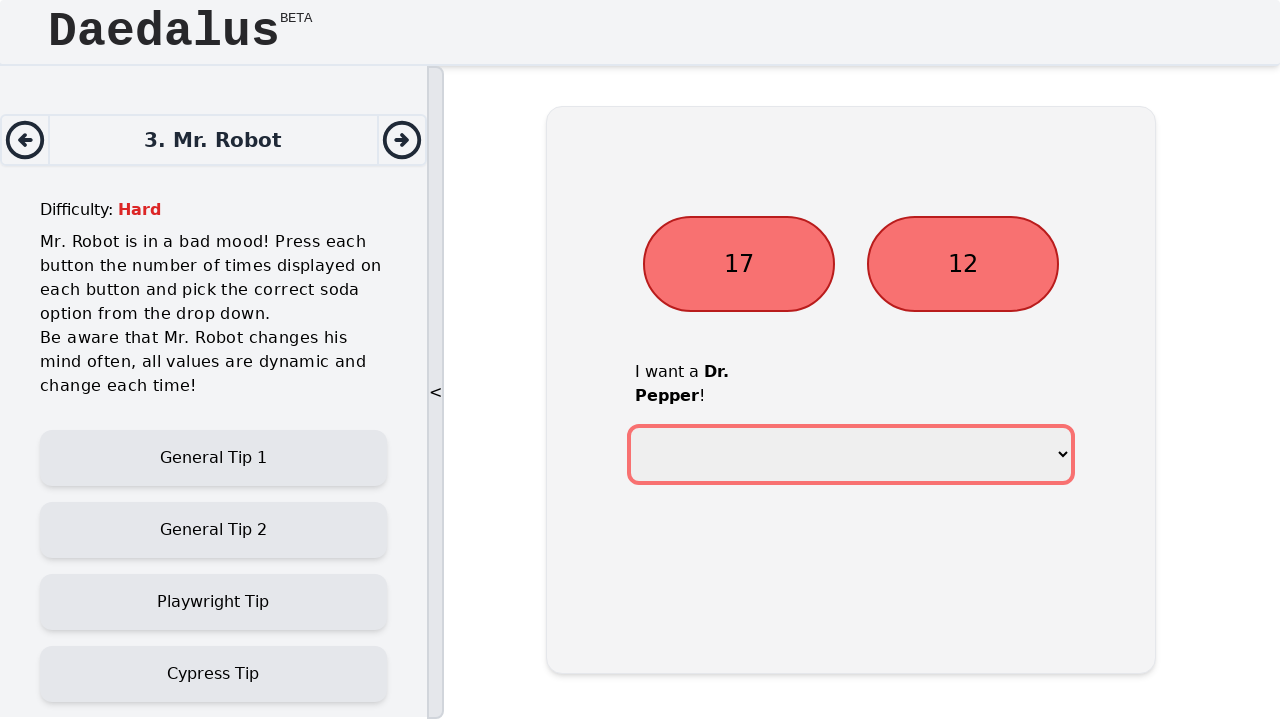

Parsed button numbers: left=17, right=12
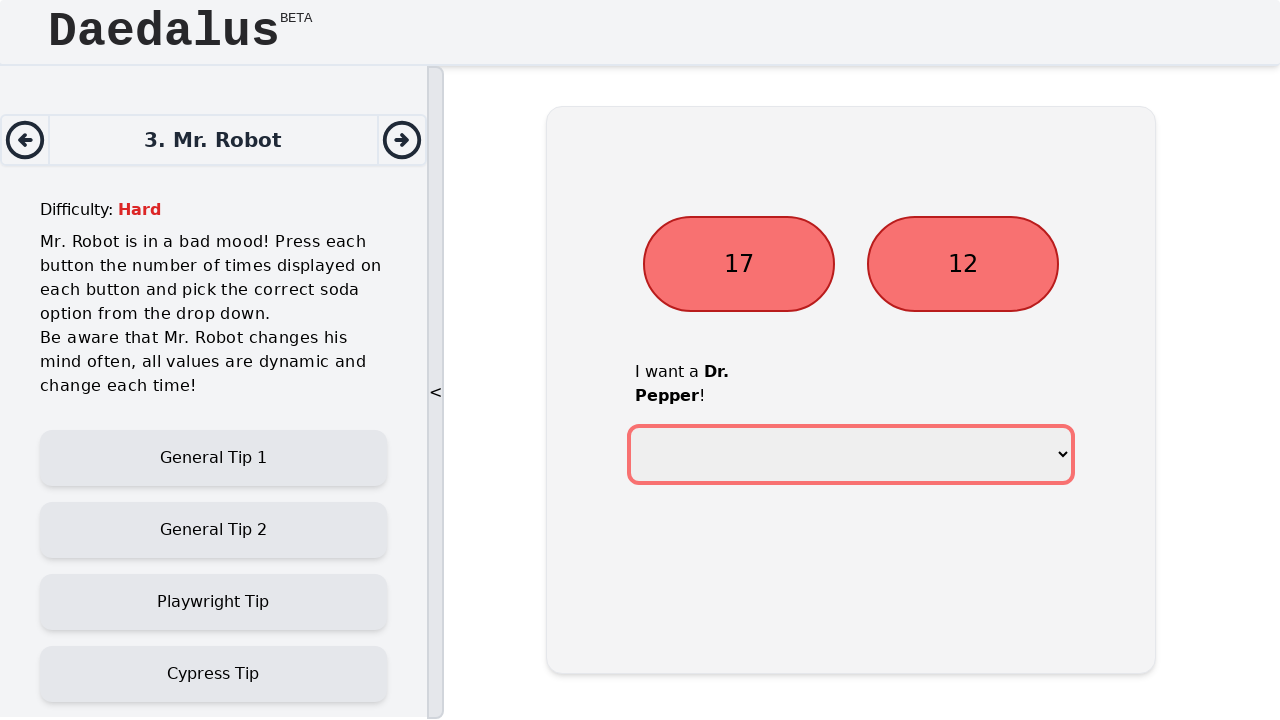

Clicked left countdown button: 17 at (739, 264) on internal:role=button[name="17"s] >> nth=0
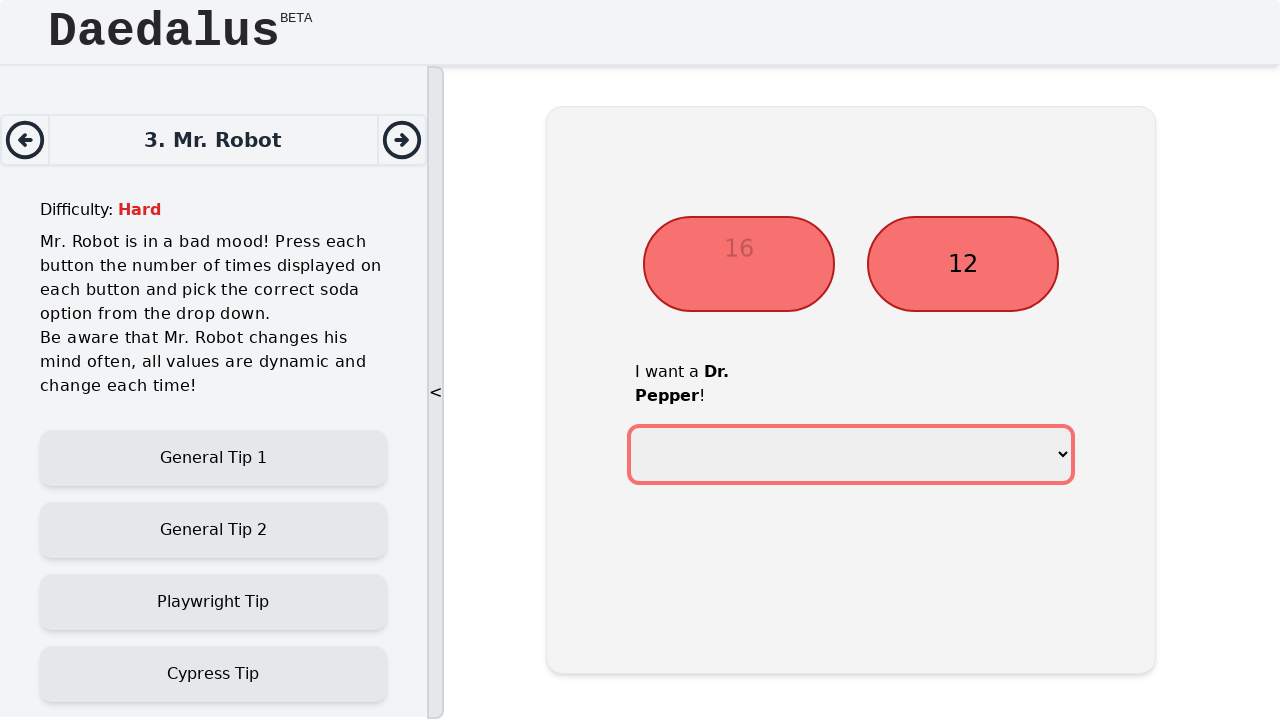

Clicked left countdown button: 16 at (739, 264) on internal:role=button[name="16"s] >> nth=0
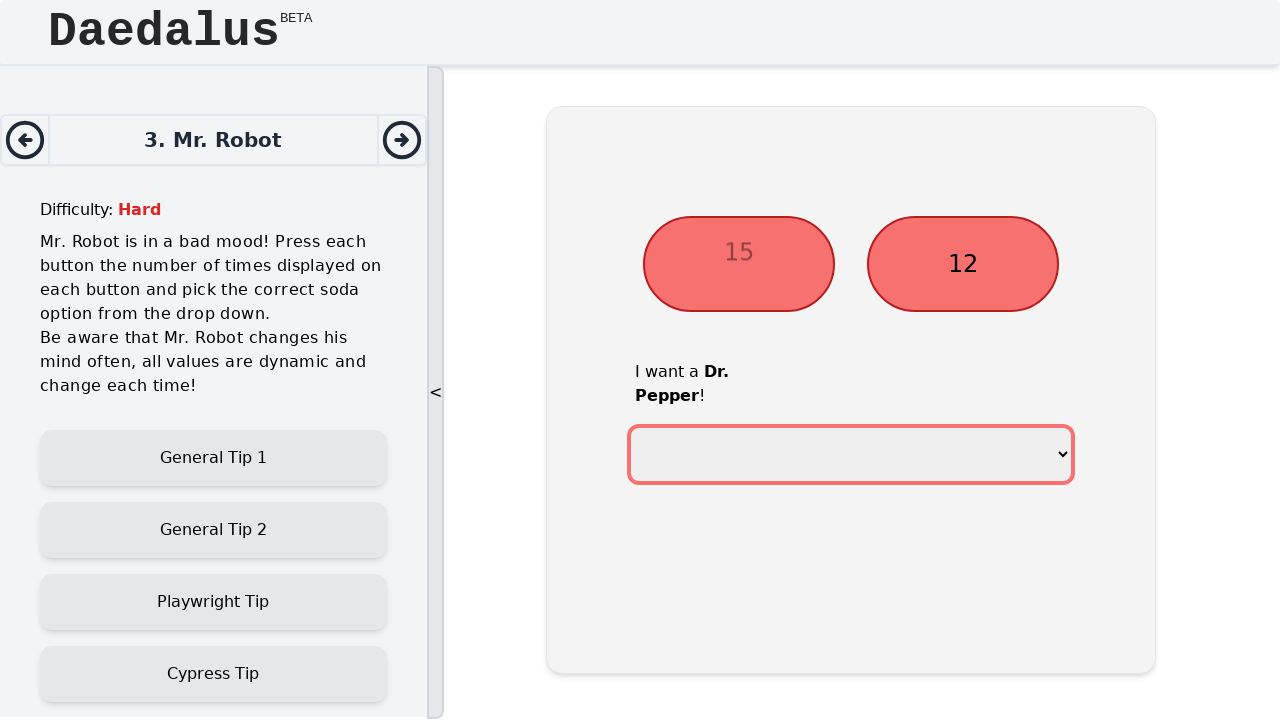

Clicked left countdown button: 15 at (739, 264) on internal:role=button[name="15"s] >> nth=0
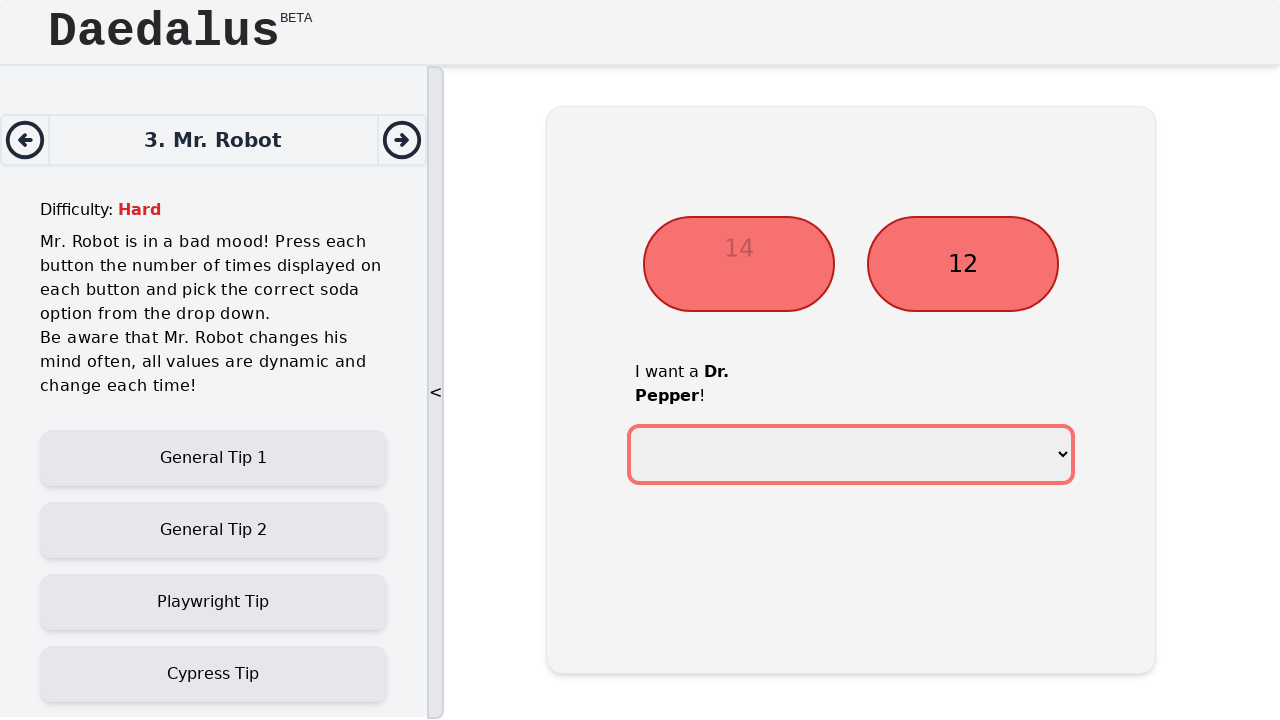

Clicked left countdown button: 14 at (739, 264) on internal:role=button[name="14"s] >> nth=0
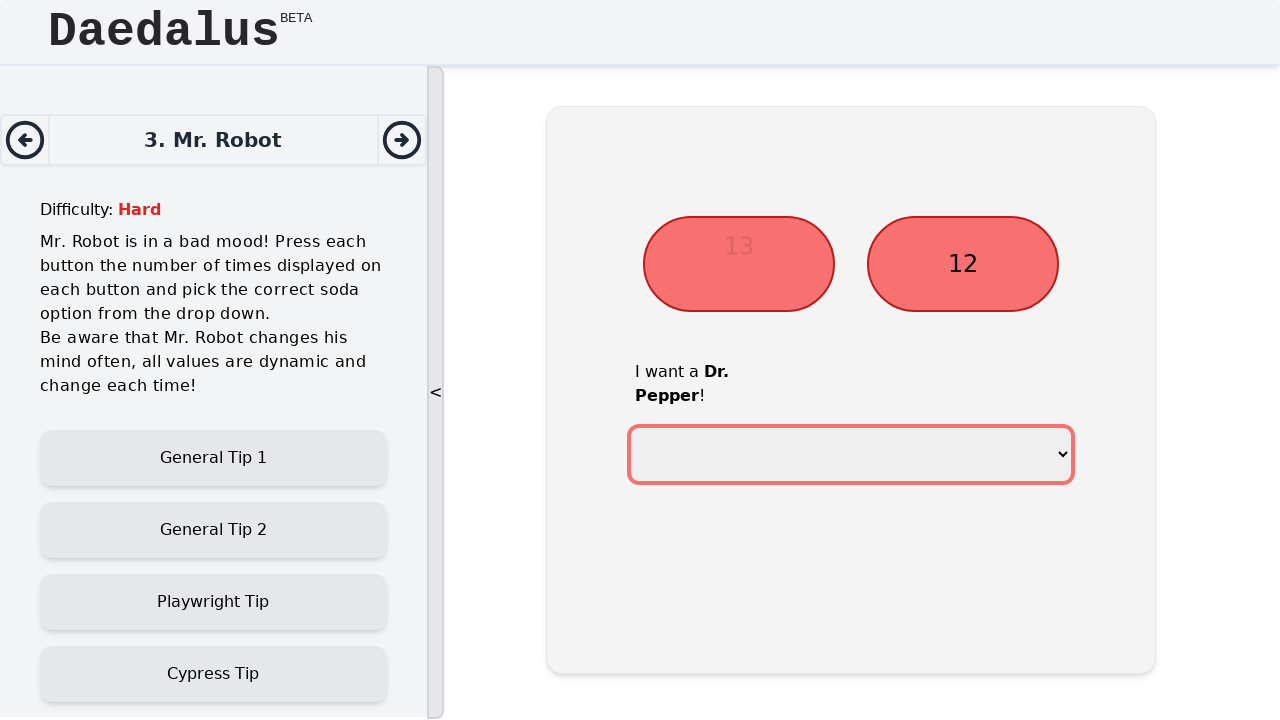

Clicked left countdown button: 13 at (739, 264) on internal:role=button[name="13"s] >> nth=0
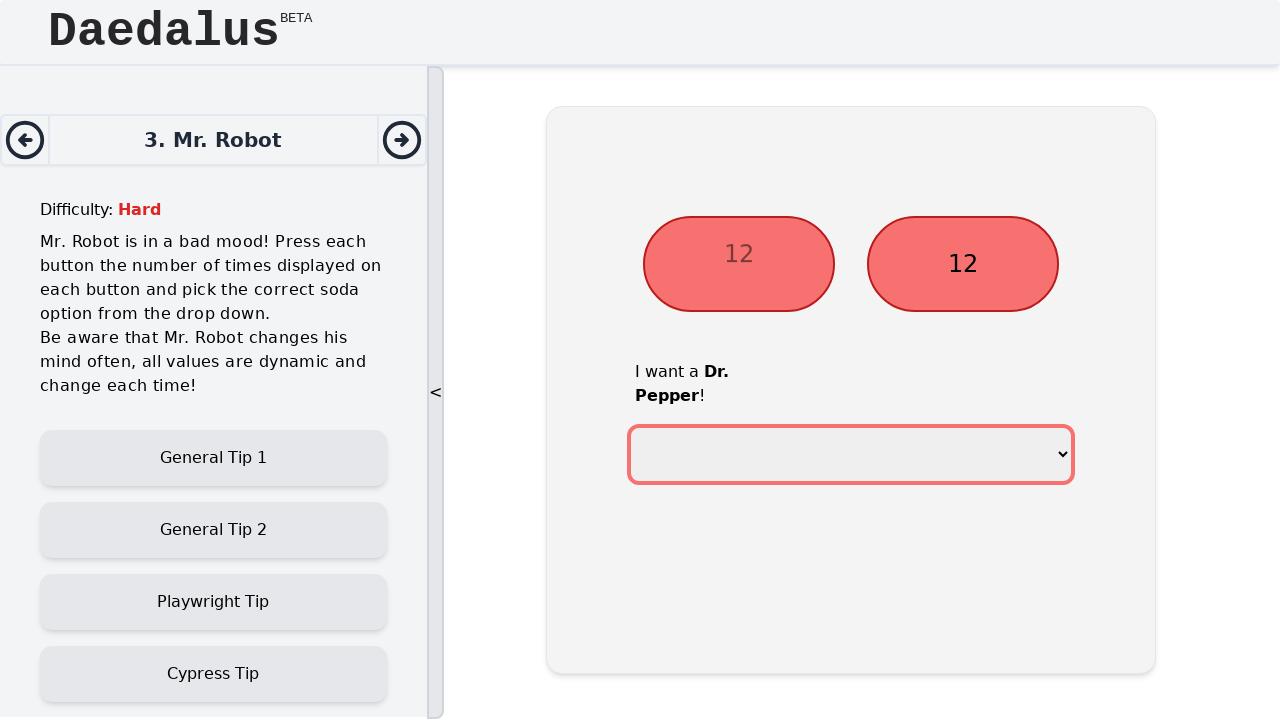

Clicked left countdown button: 12 at (739, 264) on internal:role=button[name="12"s] >> nth=0
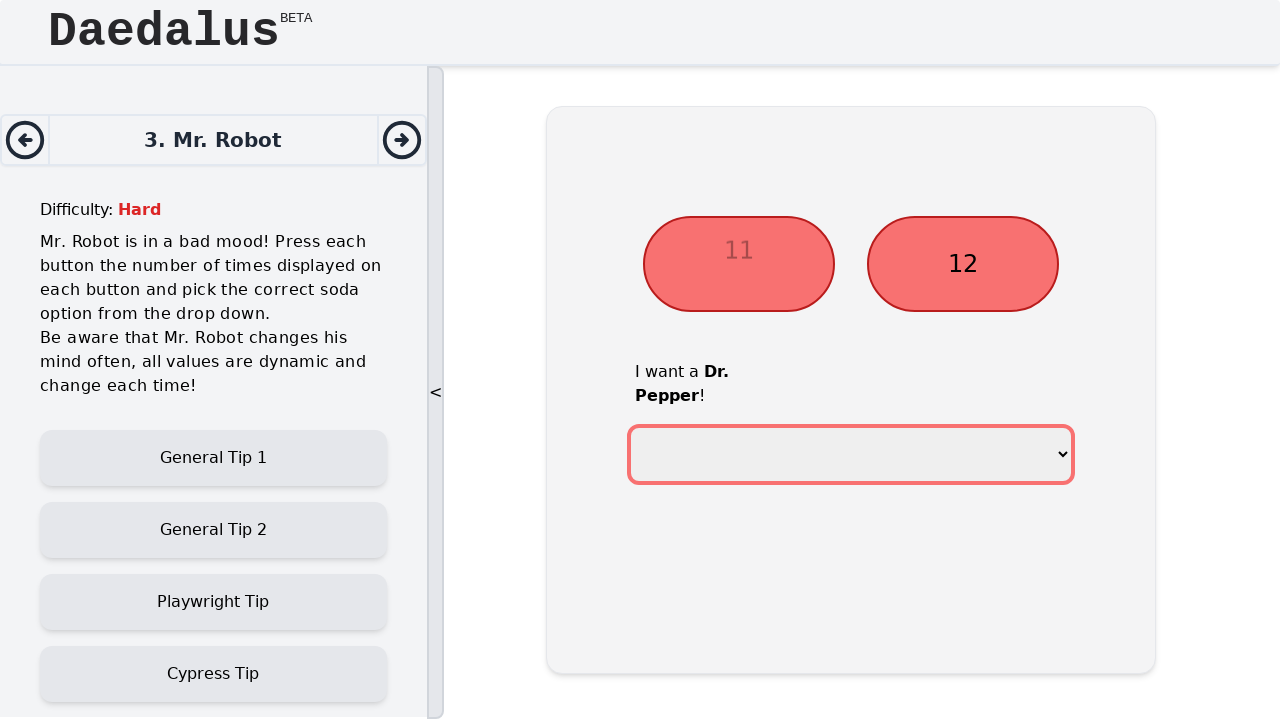

Clicked left countdown button: 11 at (739, 264) on internal:role=button[name="11"s] >> nth=0
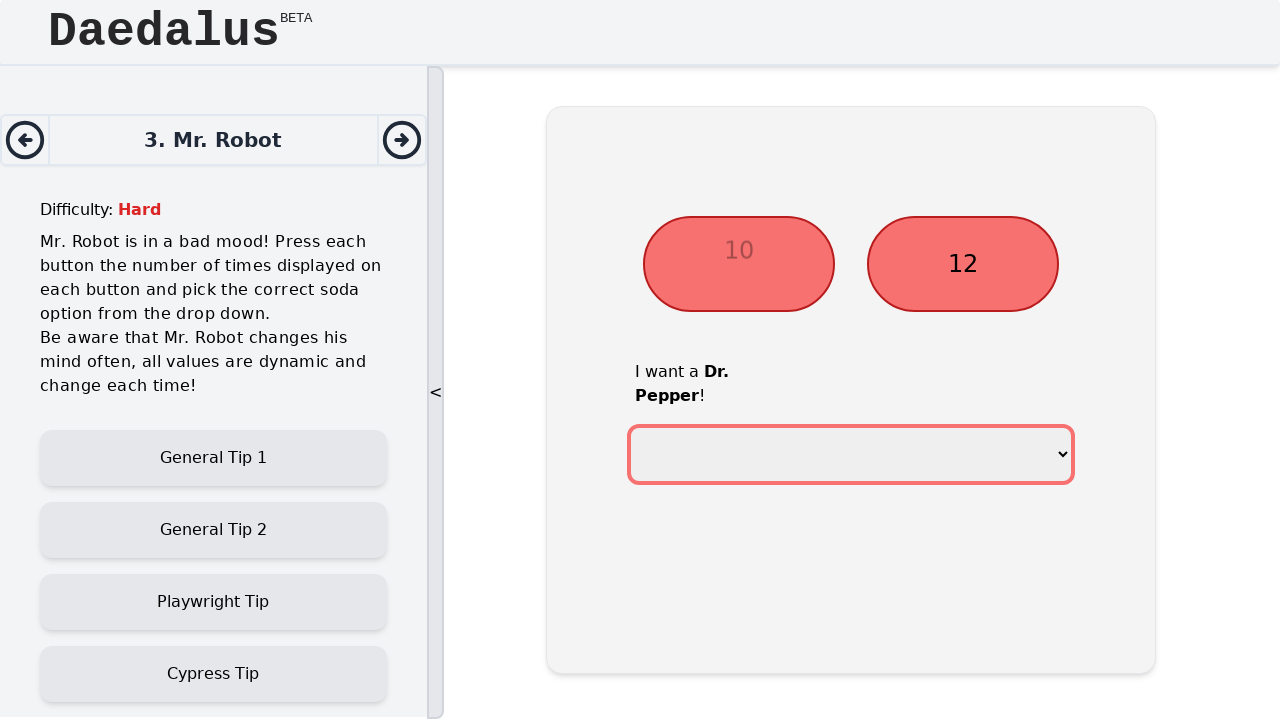

Clicked left countdown button: 10 at (739, 264) on internal:role=button[name="10"s] >> nth=0
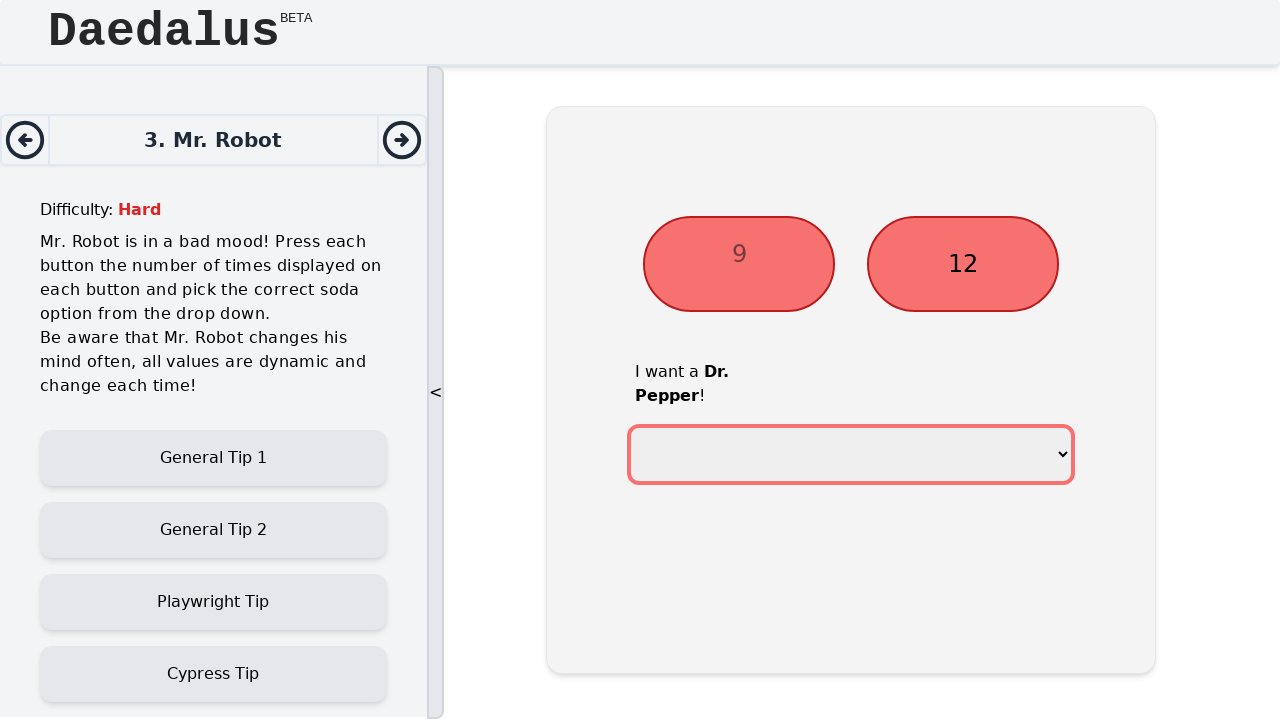

Clicked left countdown button: 9 at (739, 264) on internal:role=button[name="9"s] >> nth=0
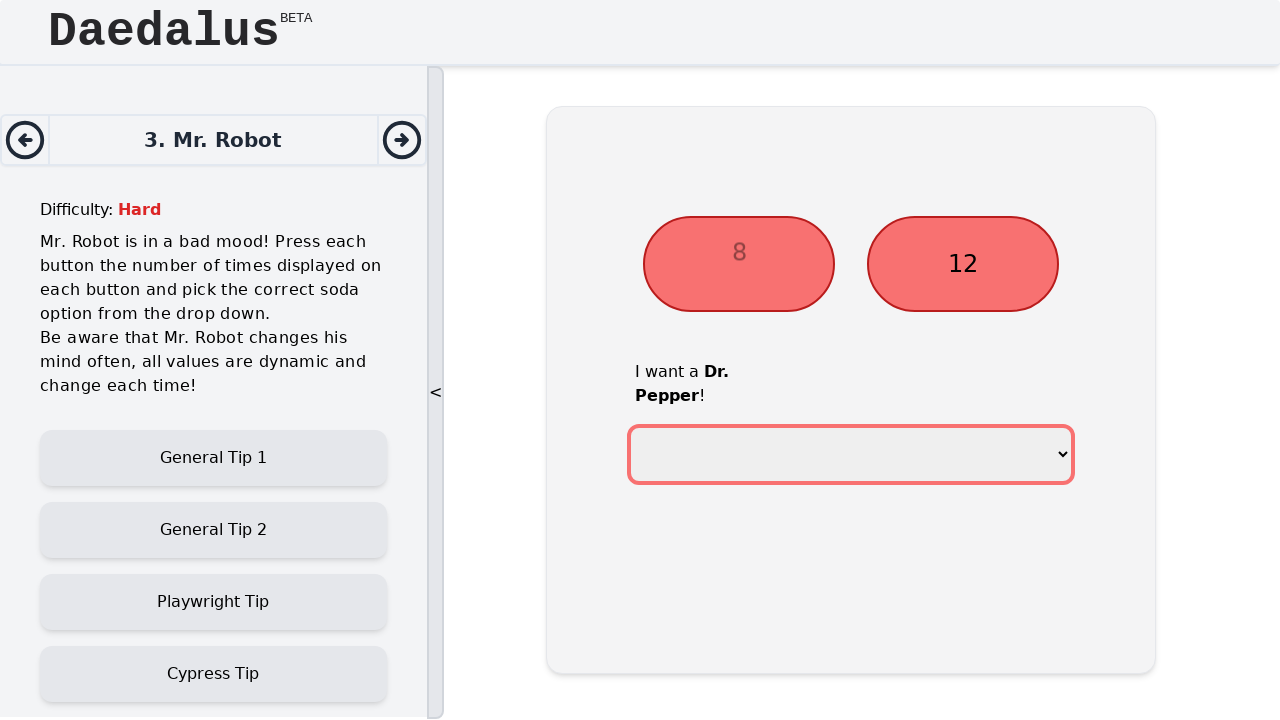

Clicked left countdown button: 8 at (739, 264) on internal:role=button[name="8"s] >> nth=0
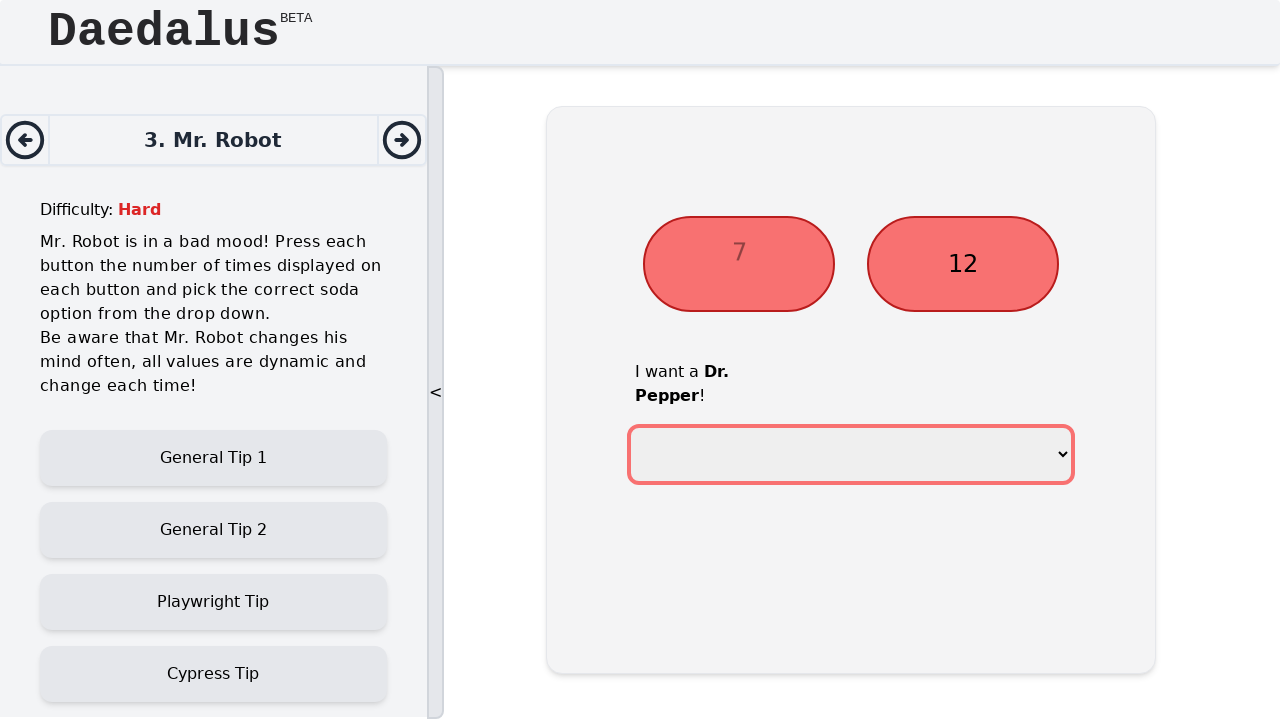

Clicked left countdown button: 7 at (739, 264) on internal:role=button[name="7"s] >> nth=0
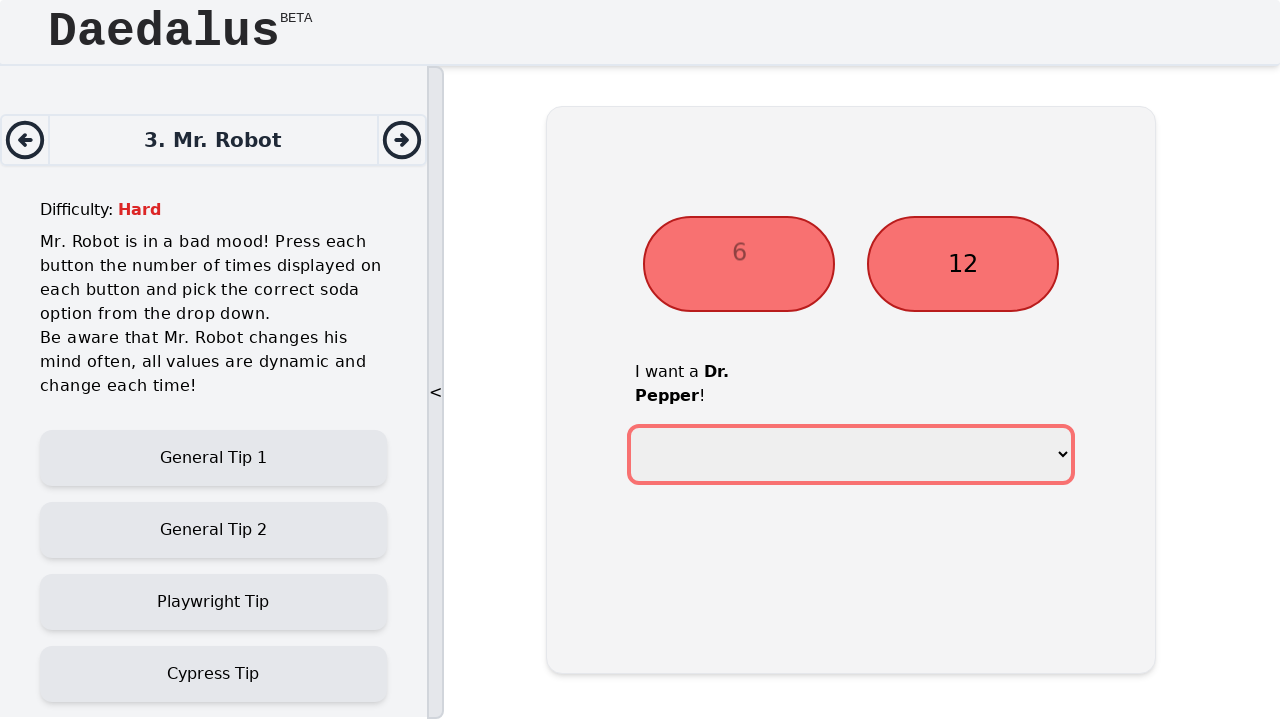

Clicked left countdown button: 6 at (739, 264) on internal:role=button[name="6"s] >> nth=0
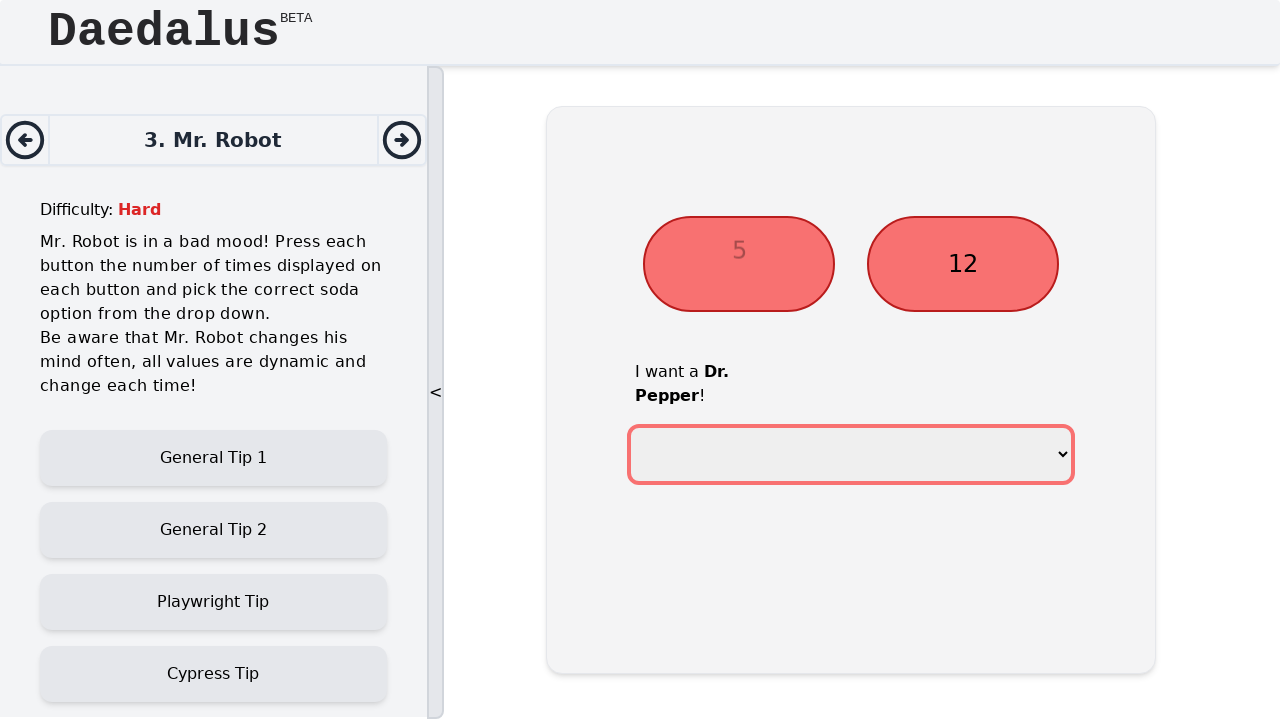

Clicked left countdown button: 5 at (739, 264) on internal:role=button[name="5"s] >> nth=0
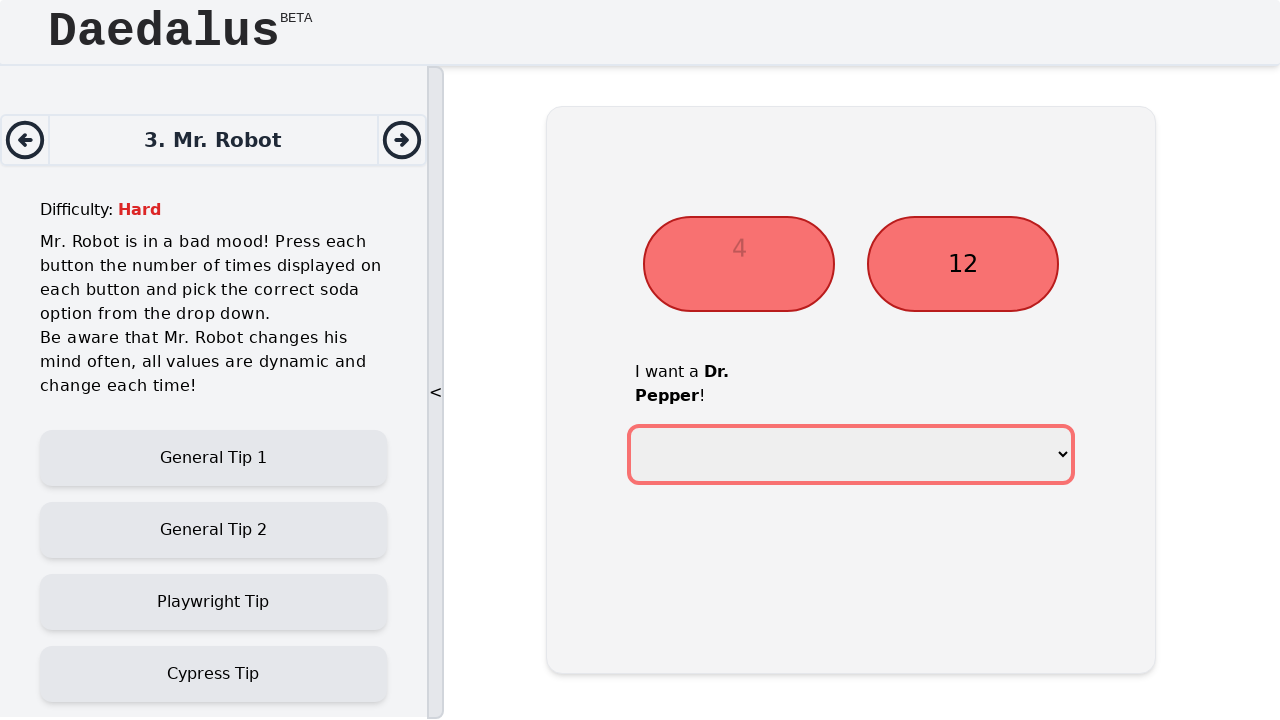

Clicked left countdown button: 4 at (739, 264) on internal:role=button[name="4"s] >> nth=0
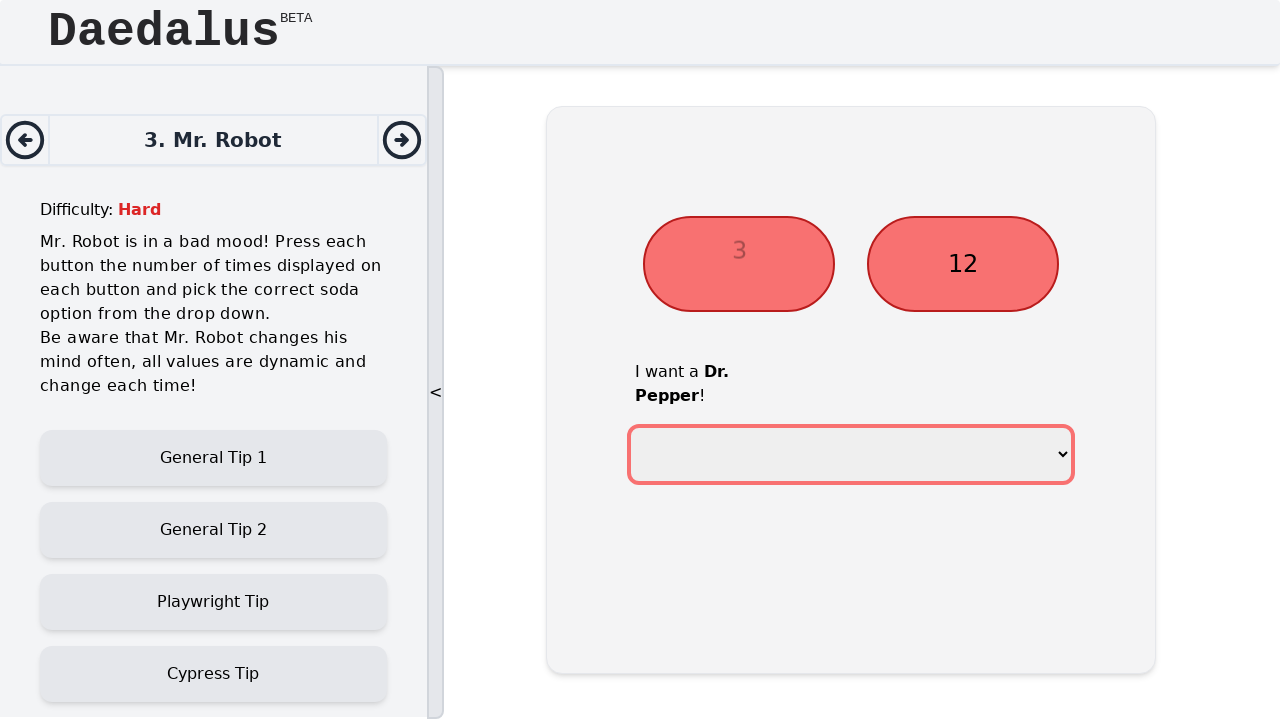

Clicked left countdown button: 3 at (739, 264) on internal:role=button[name="3"s] >> nth=0
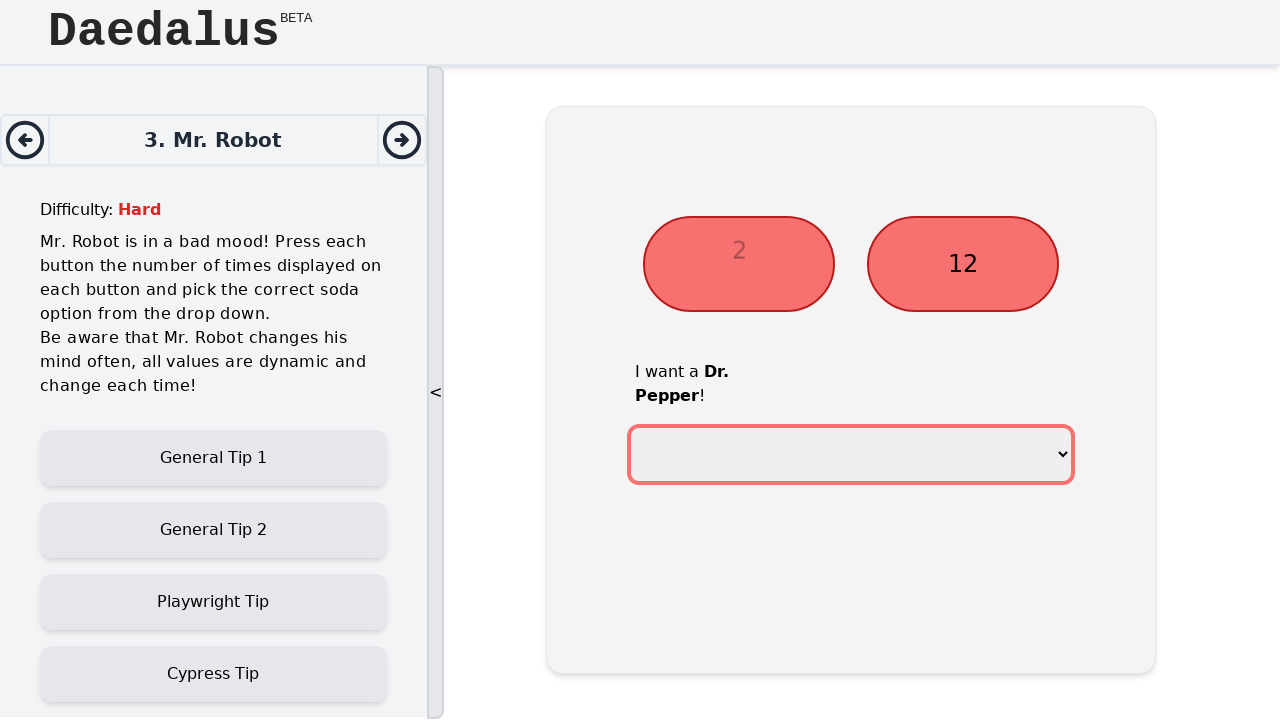

Clicked left countdown button: 2 at (739, 264) on internal:role=button[name="2"s] >> nth=0
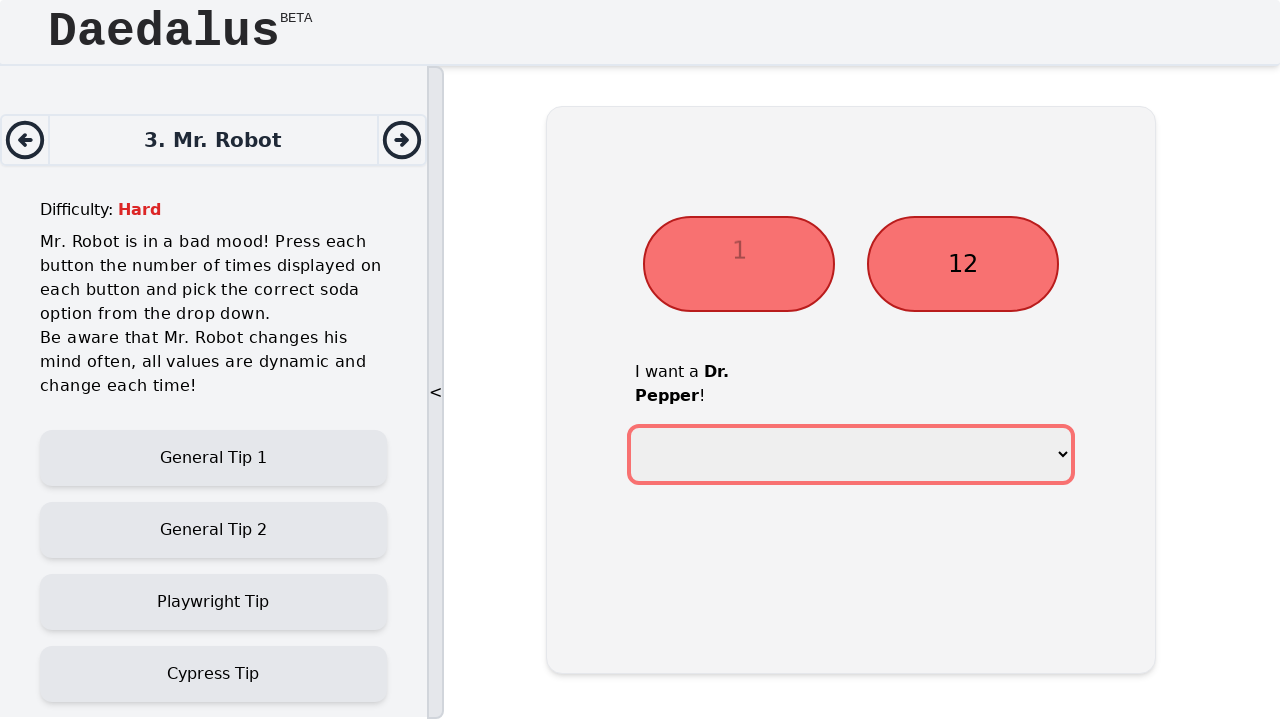

Clicked left countdown button: 1 at (739, 264) on internal:role=button[name="1"s] >> nth=0
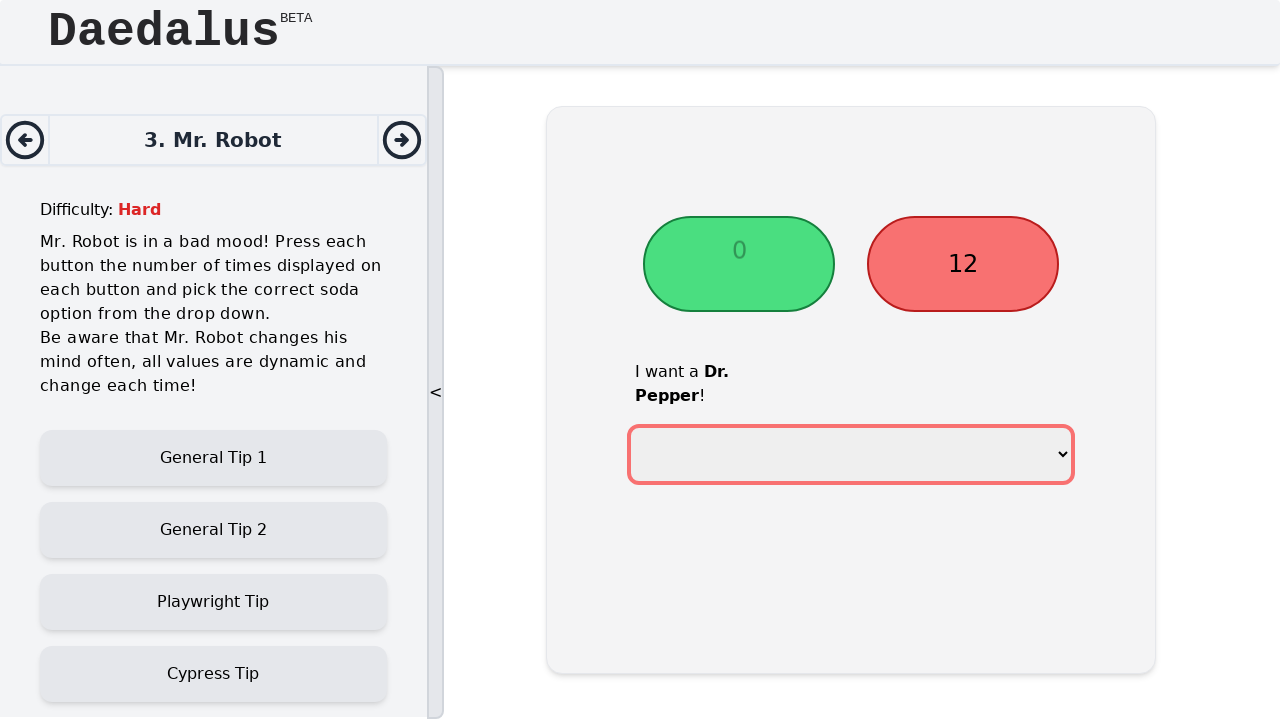

Clicked right countdown button: 12 at (963, 264) on internal:role=button[name="12"s]
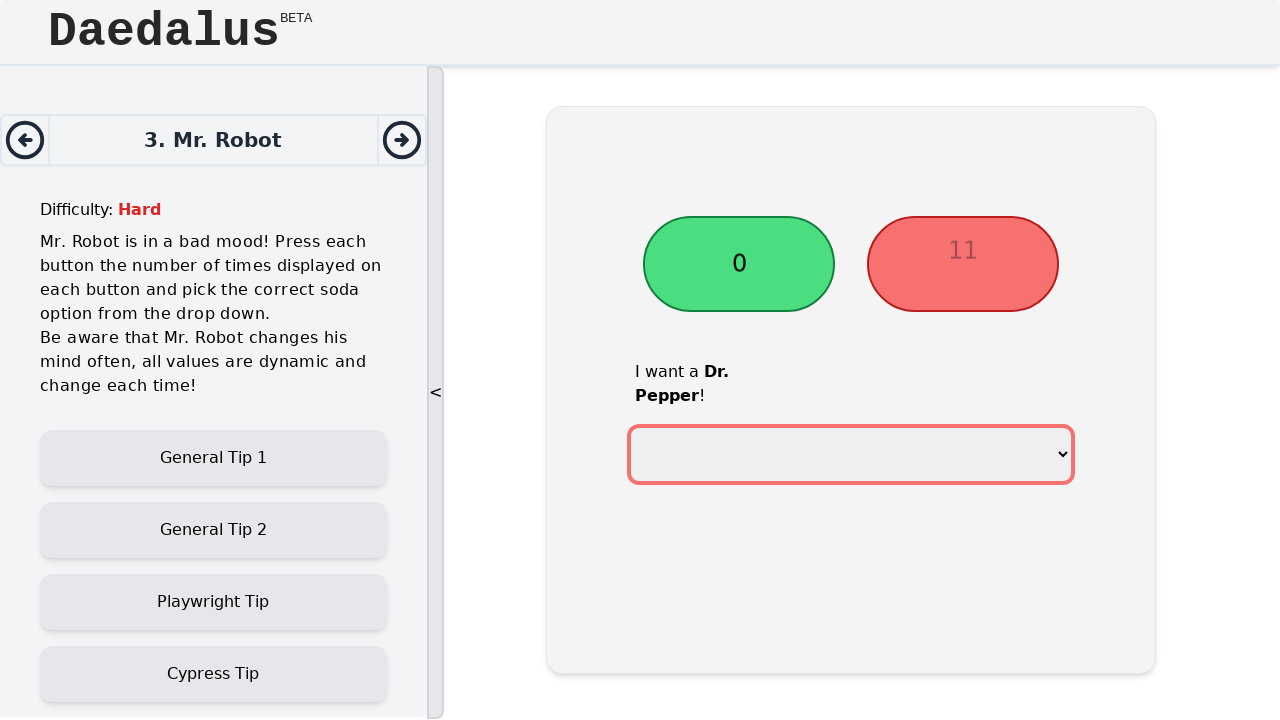

Clicked right countdown button: 11 at (963, 264) on internal:role=button[name="11"s]
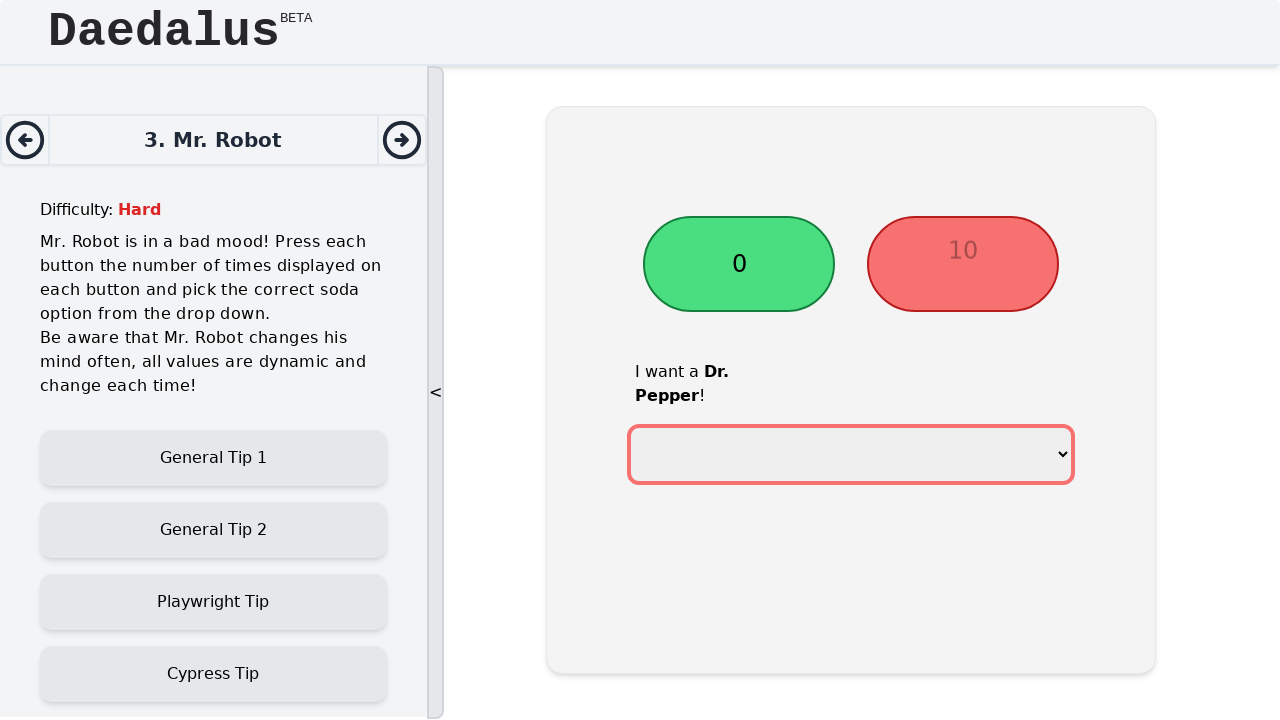

Clicked right countdown button: 10 at (963, 264) on internal:role=button[name="10"s]
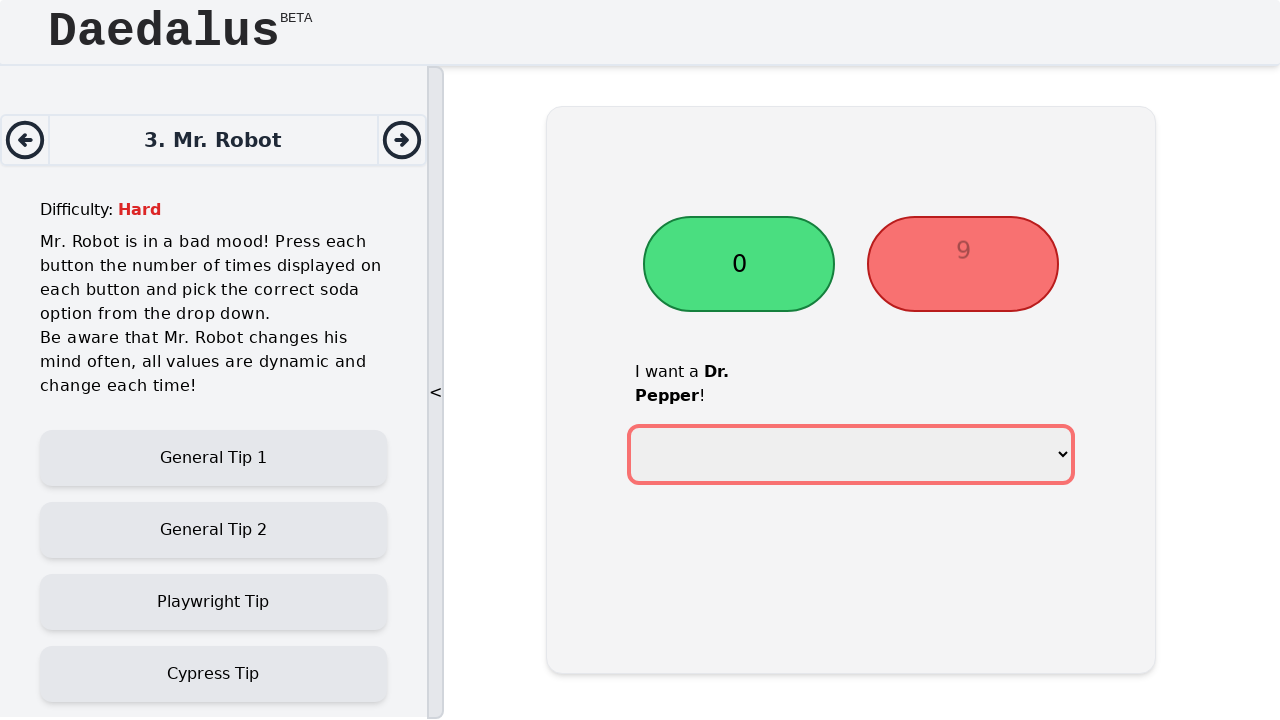

Clicked right countdown button: 9 at (963, 264) on internal:role=button[name="9"s]
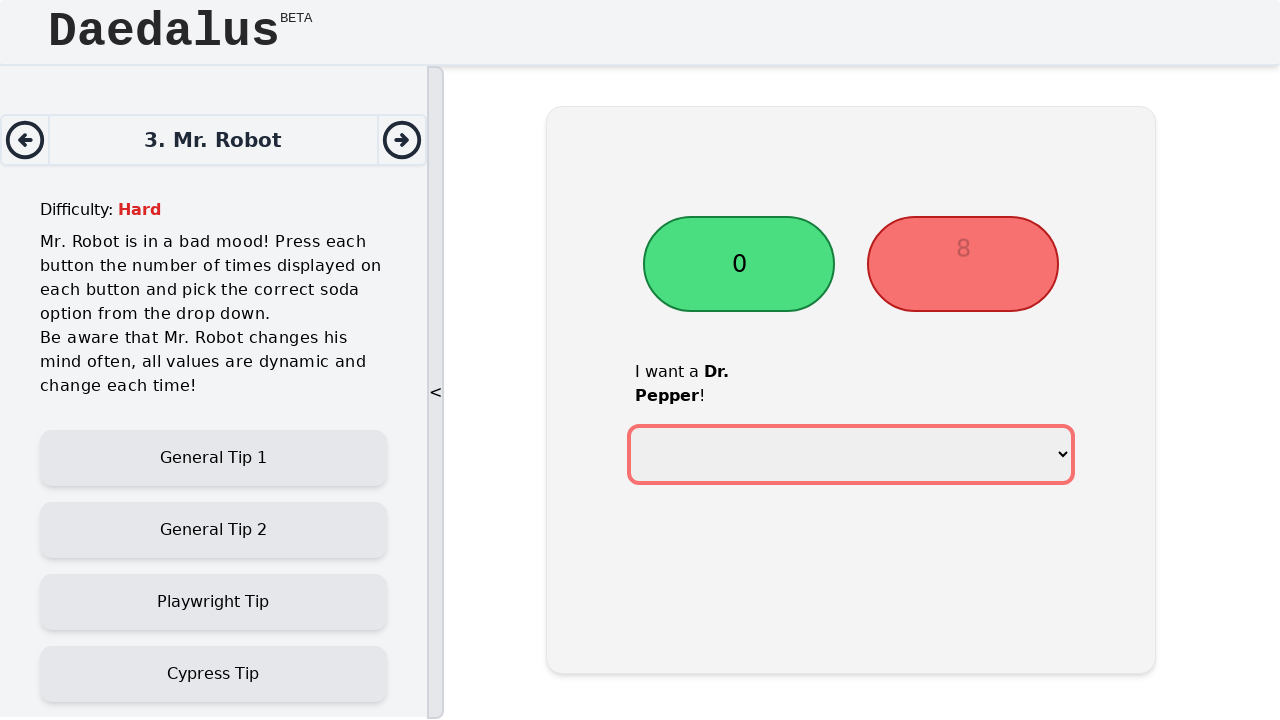

Clicked right countdown button: 8 at (963, 264) on internal:role=button[name="8"s]
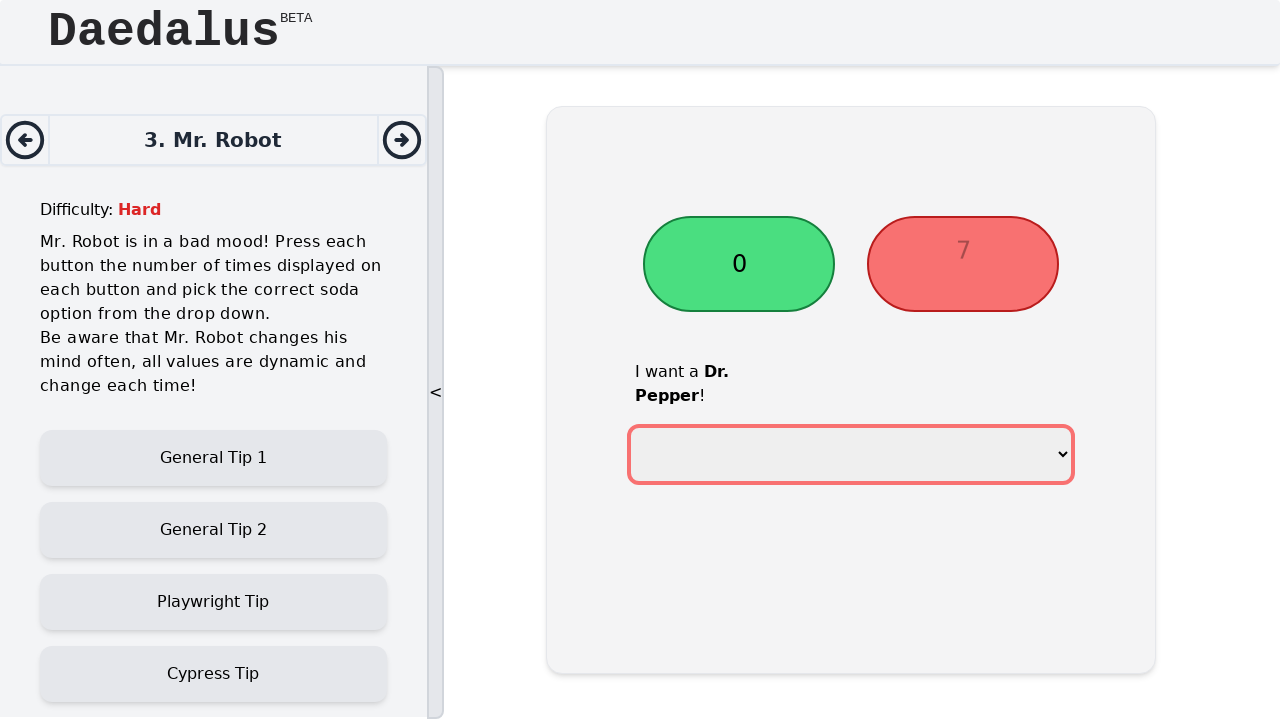

Clicked right countdown button: 7 at (963, 264) on internal:role=button[name="7"s]
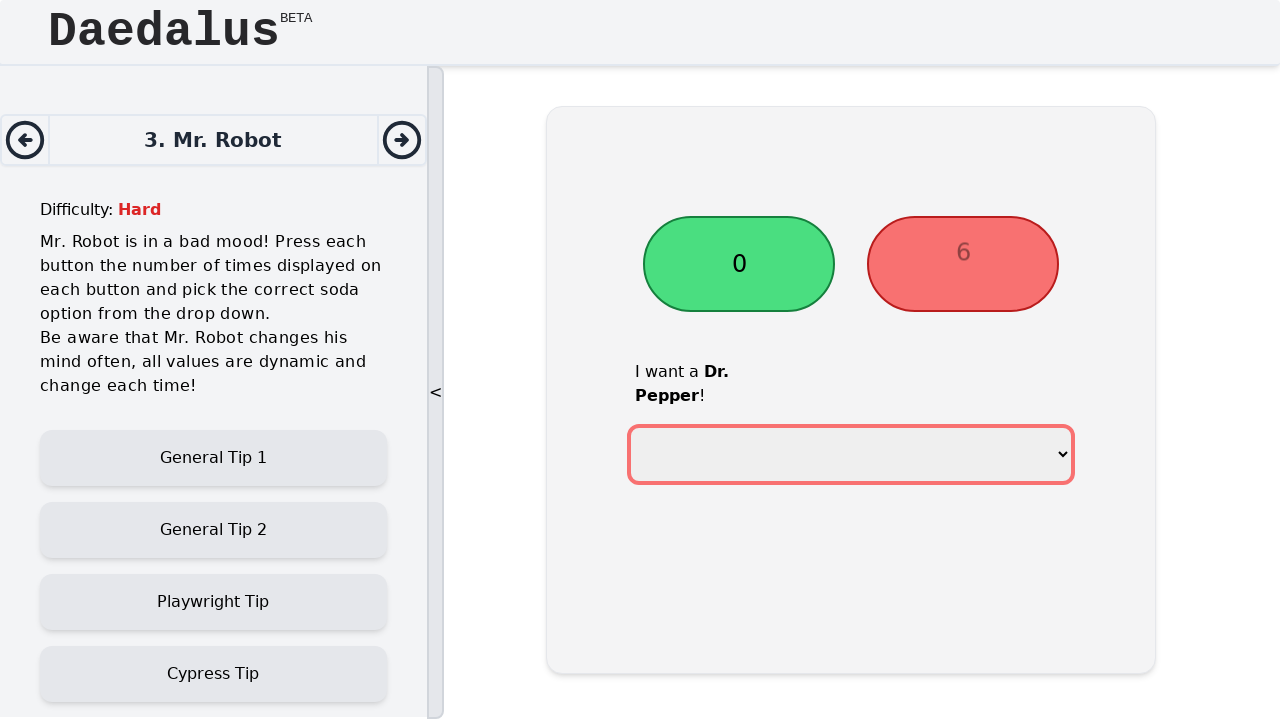

Clicked right countdown button: 6 at (963, 264) on internal:role=button[name="6"s]
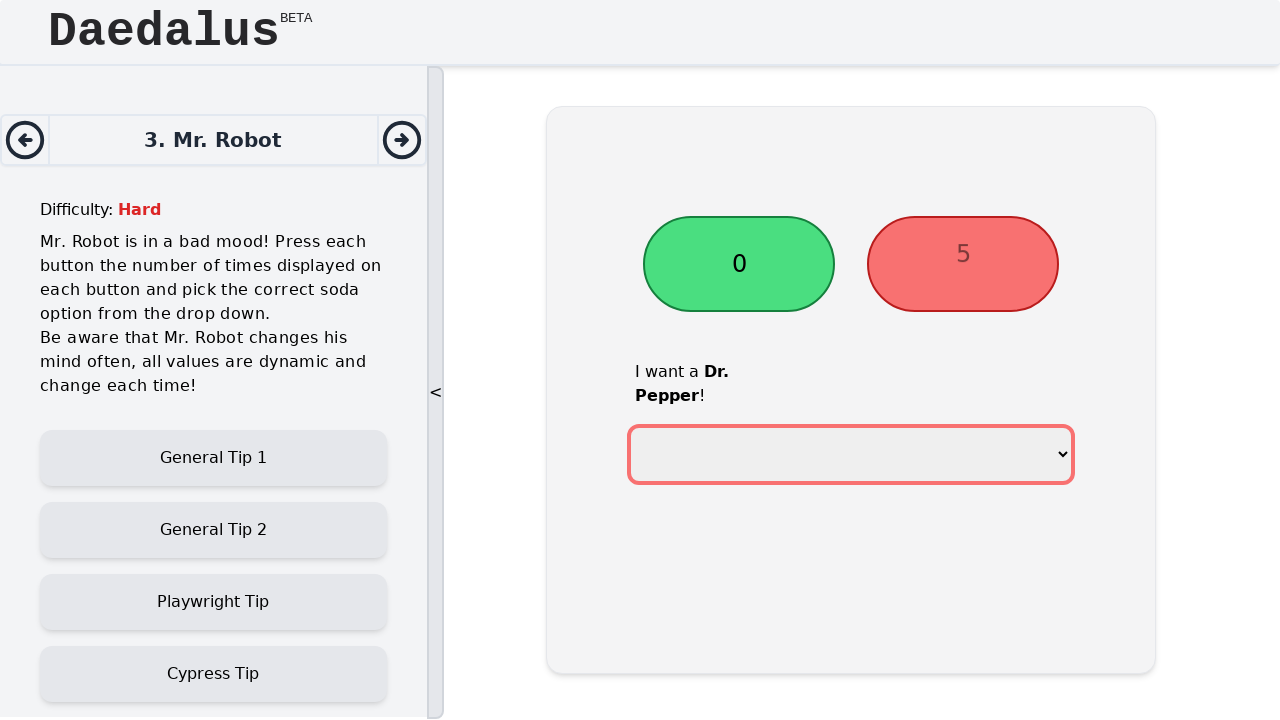

Clicked right countdown button: 5 at (963, 264) on internal:role=button[name="5"s]
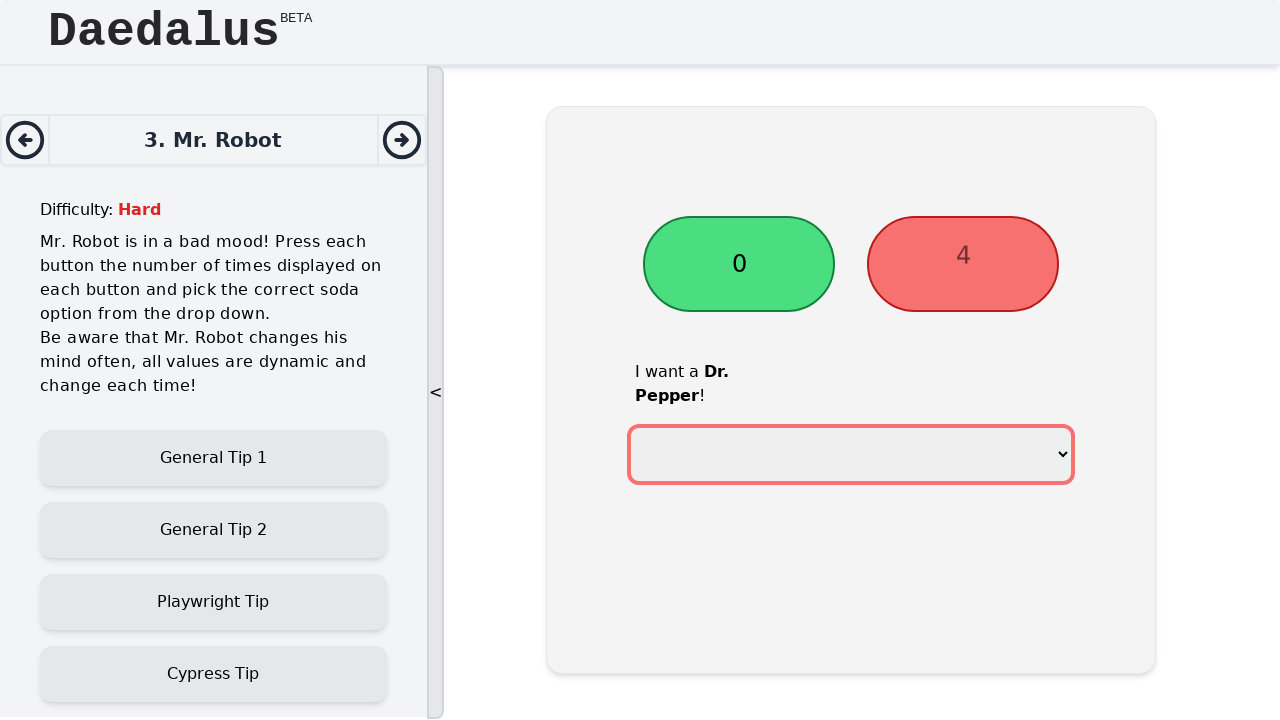

Clicked right countdown button: 4 at (963, 264) on internal:role=button[name="4"s]
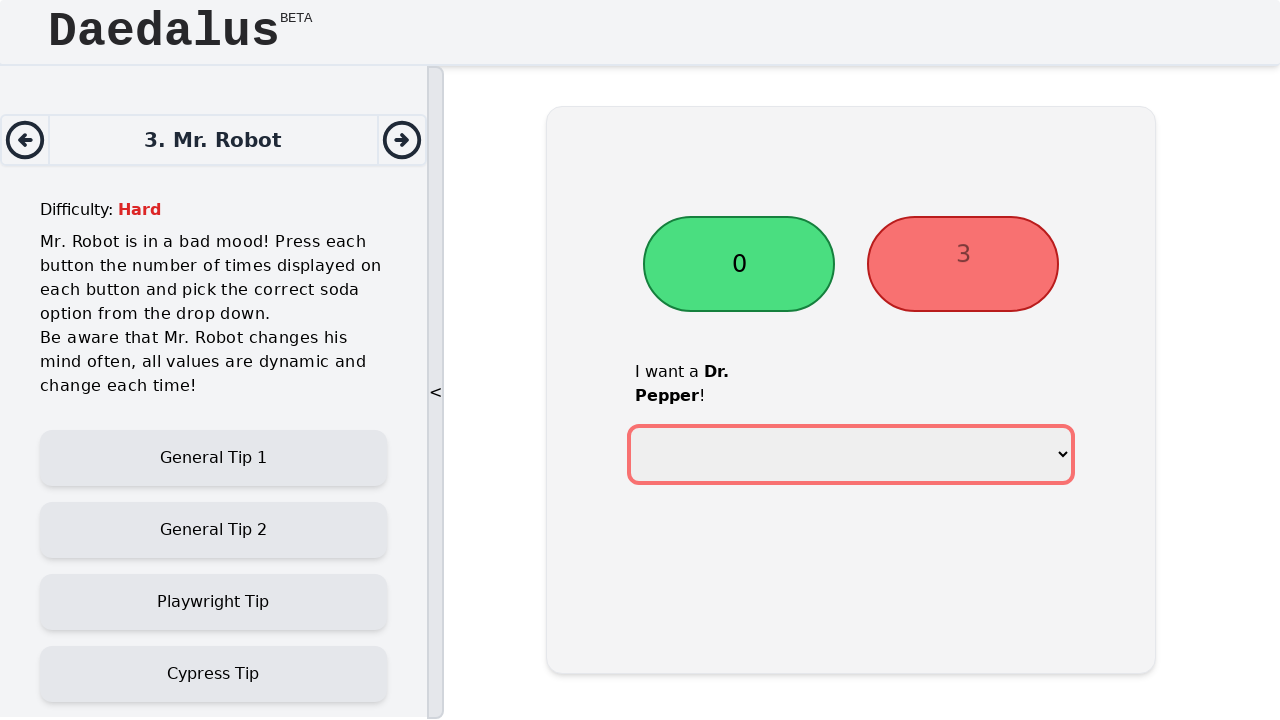

Clicked right countdown button: 3 at (963, 264) on internal:role=button[name="3"s]
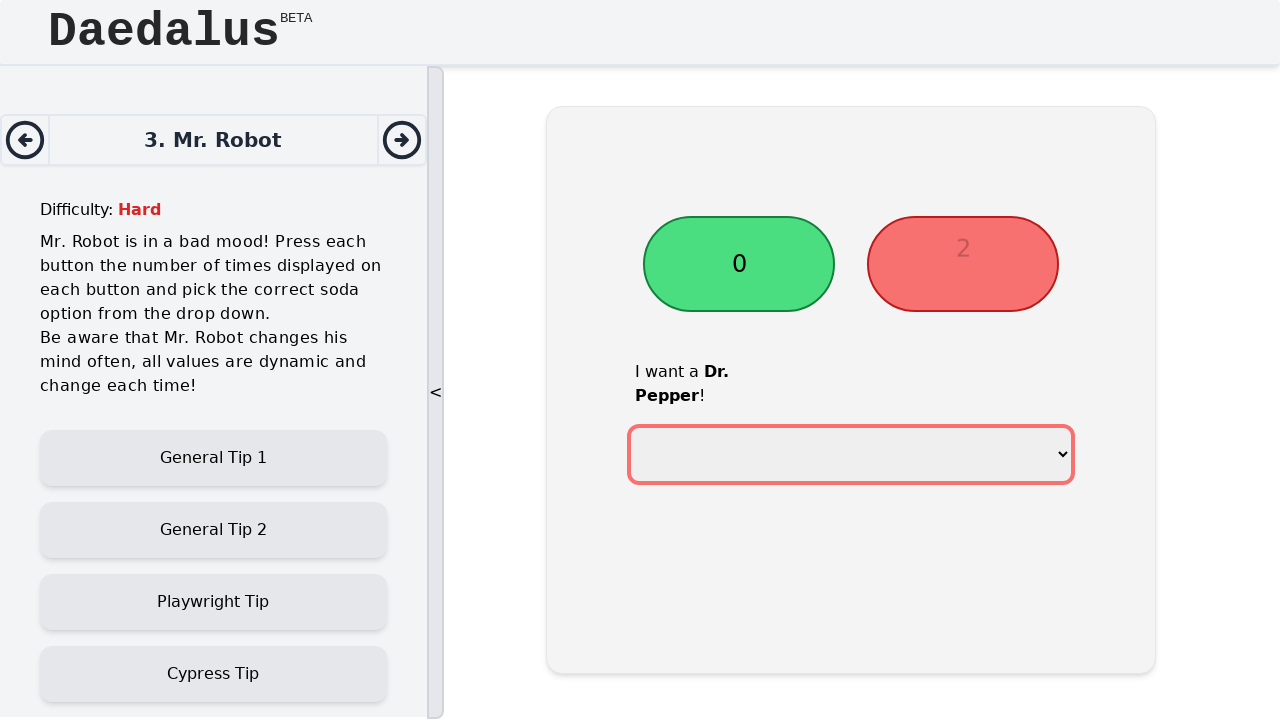

Clicked right countdown button: 2 at (963, 264) on internal:role=button[name="2"s]
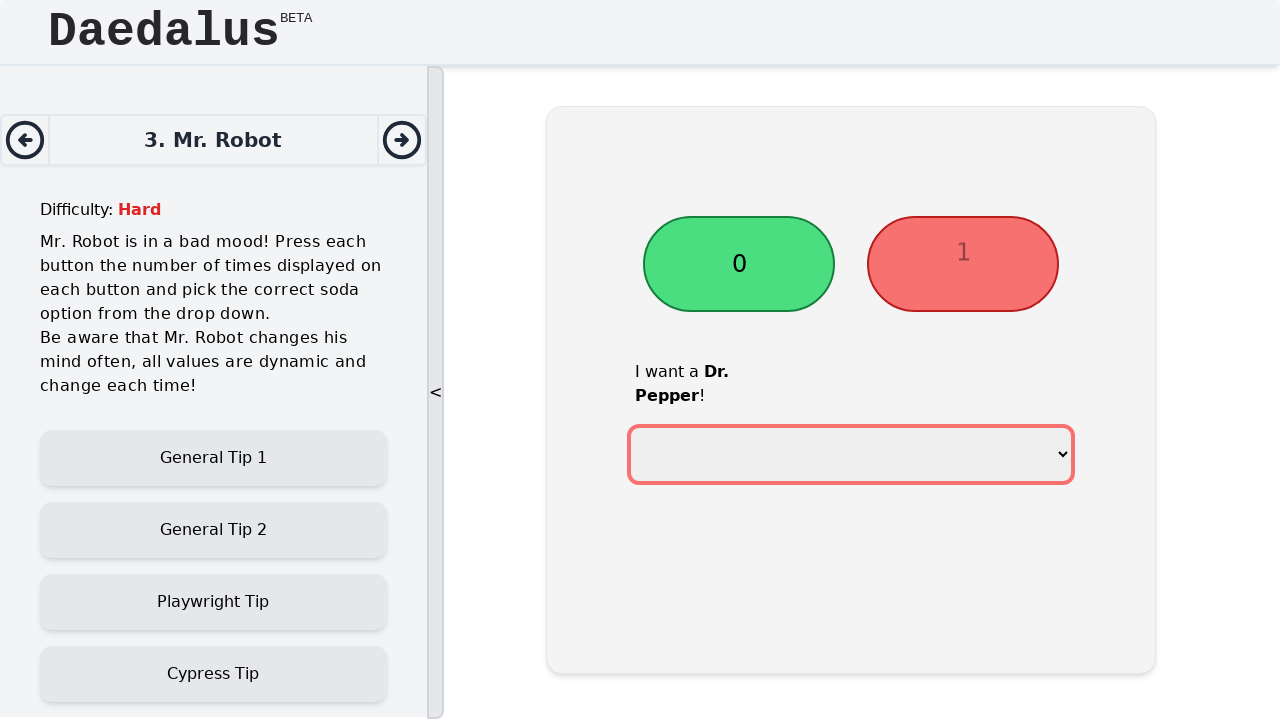

Clicked right countdown button: 1 at (963, 264) on internal:role=button[name="1"s]
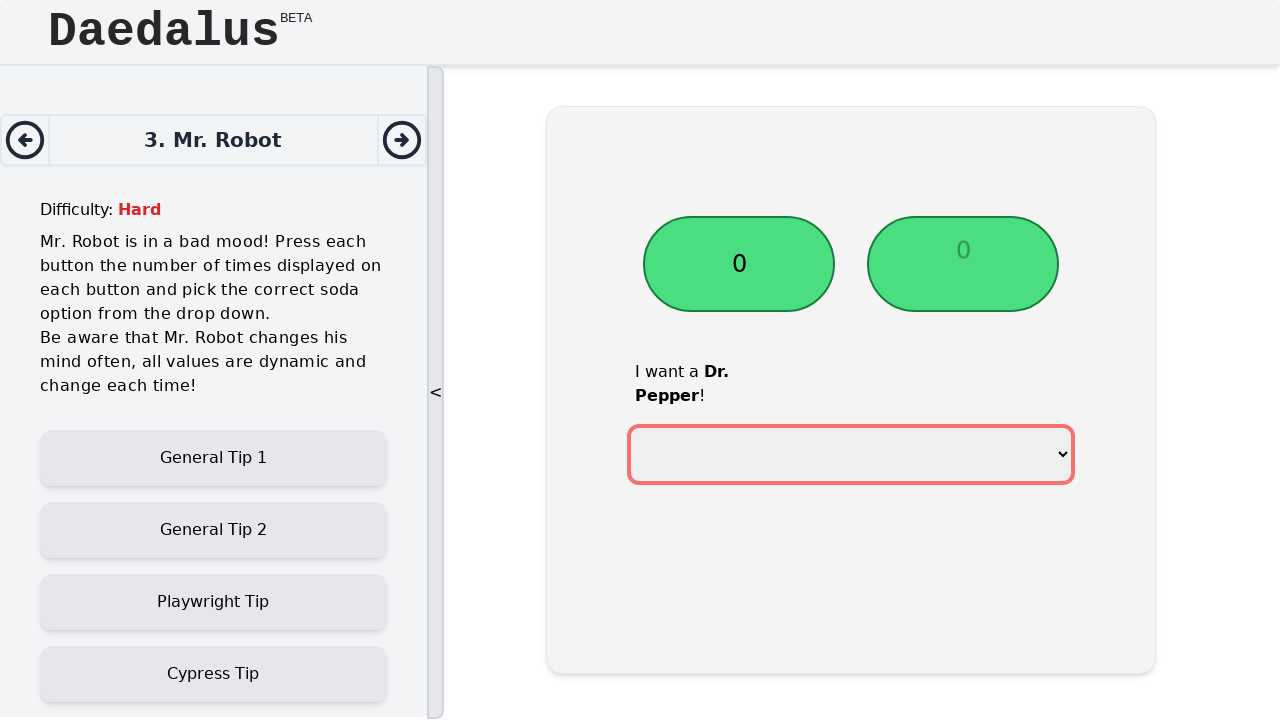

Retrieved correct soda choice: Dr. Pepper
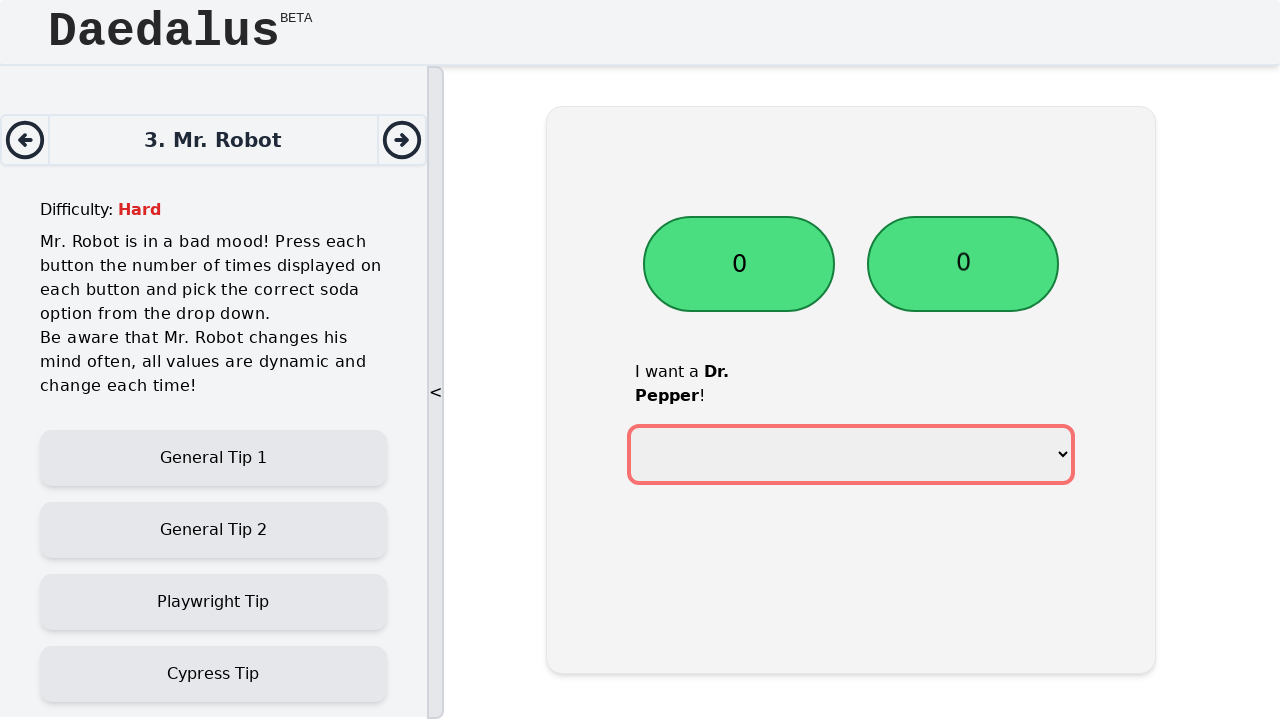

Selected 'Dr. Pepper' from dropdown on select.border-4.border-red-400.mt-2.py-4.mb-6.px-6.rounded-xl
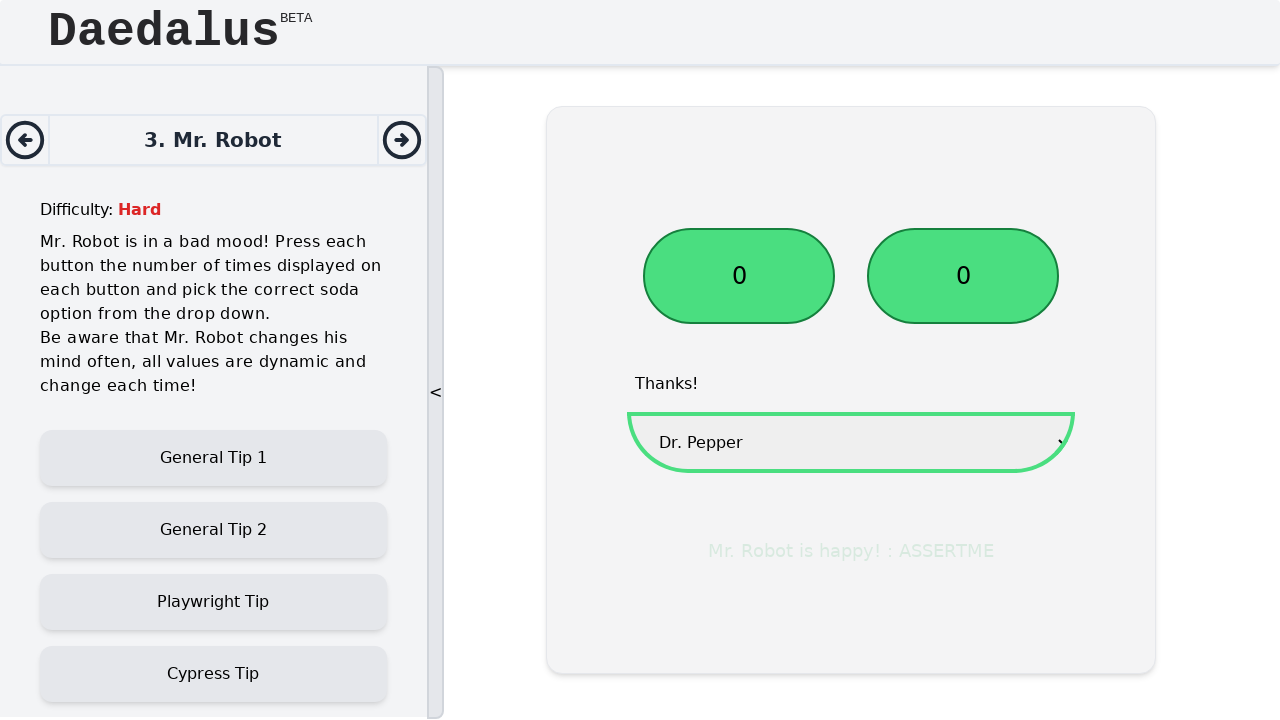

Success message appeared
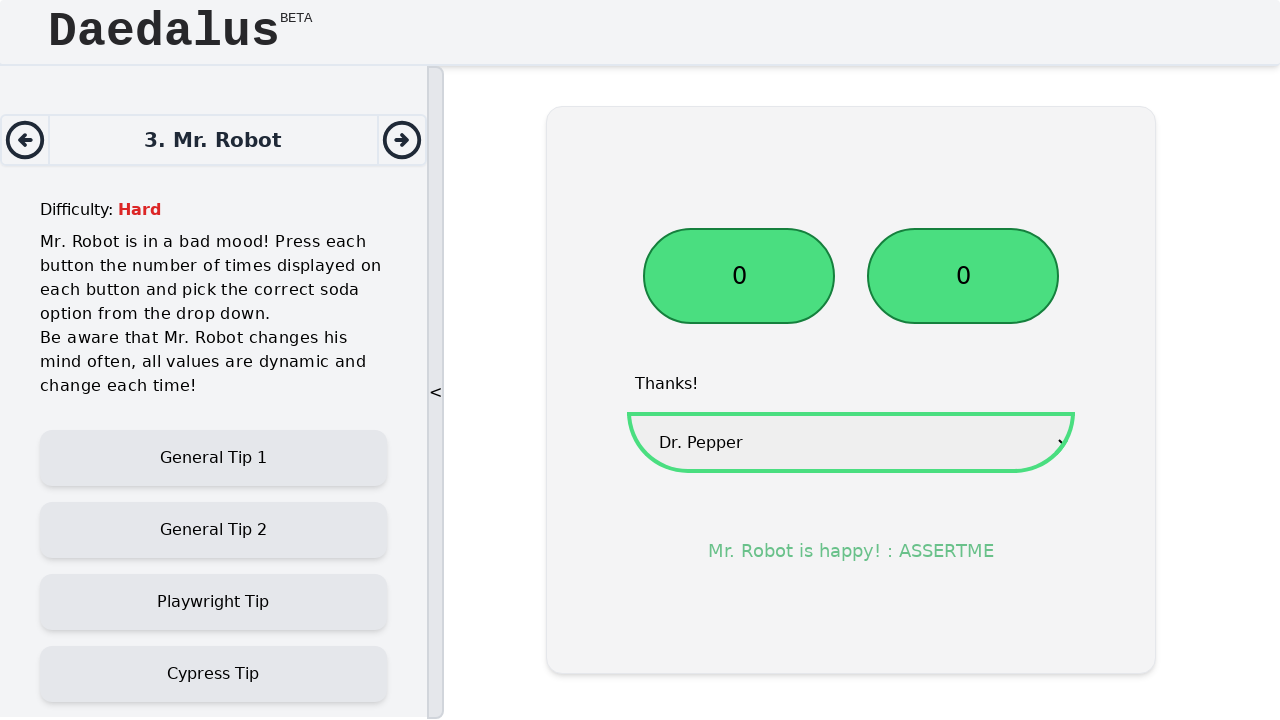

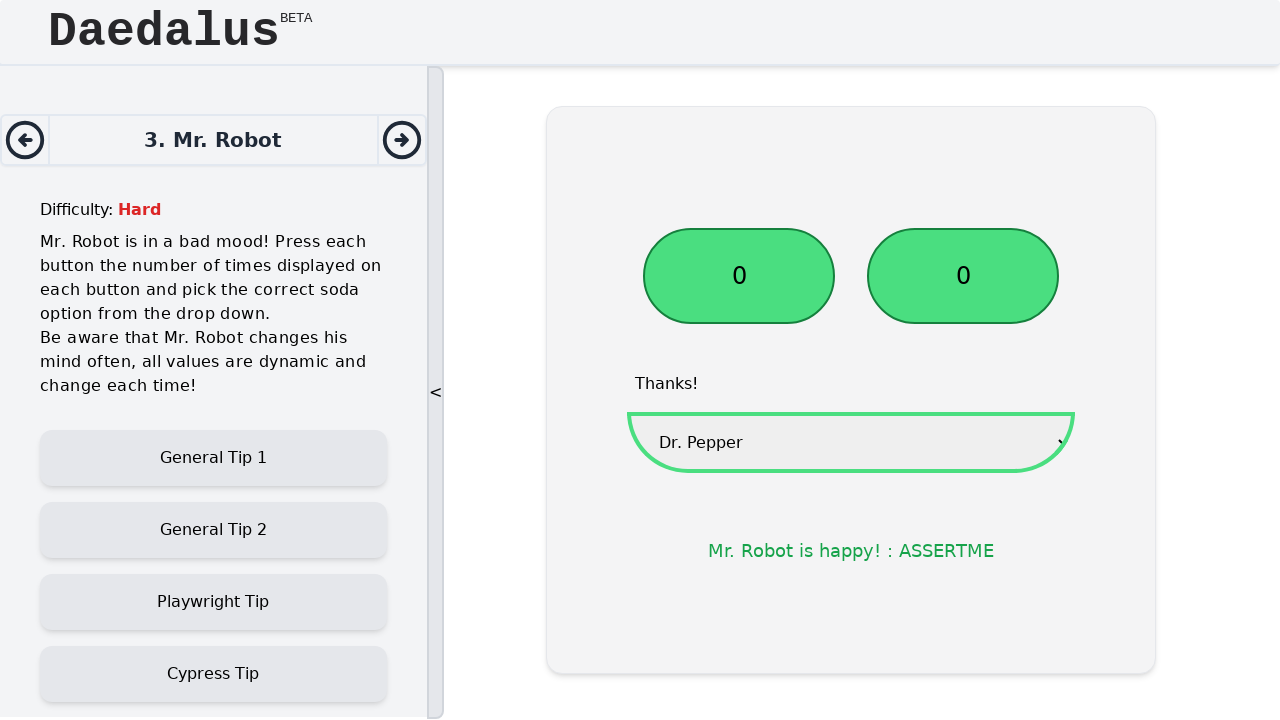